Tests the car search functionality on ss.lv by navigating to the transport/cars section, setting price range filters, selecting car year, engine size, and color, then submitting the search form.

Starting URL: https://www.ss.lv/

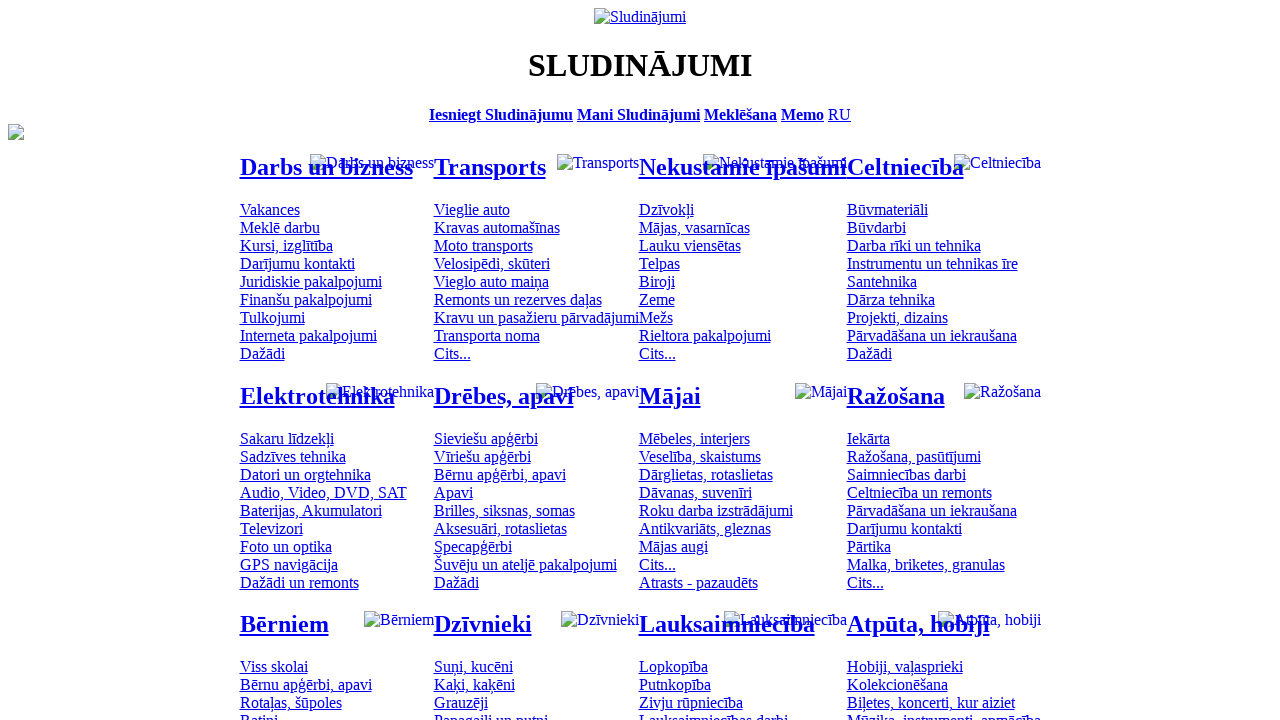

Clicked on transport/cars category at (472, 209) on #mtd_97
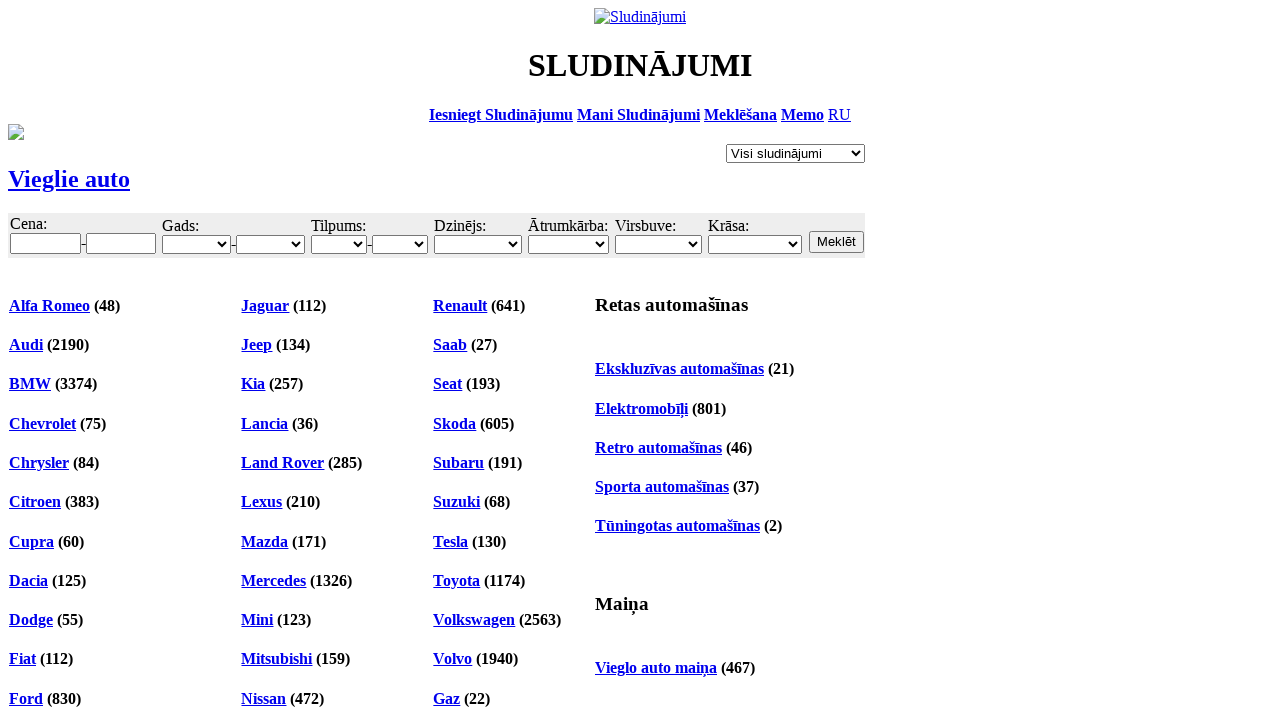

Navigated to cars section at https://www.ss.lv/lv/transport/cars/
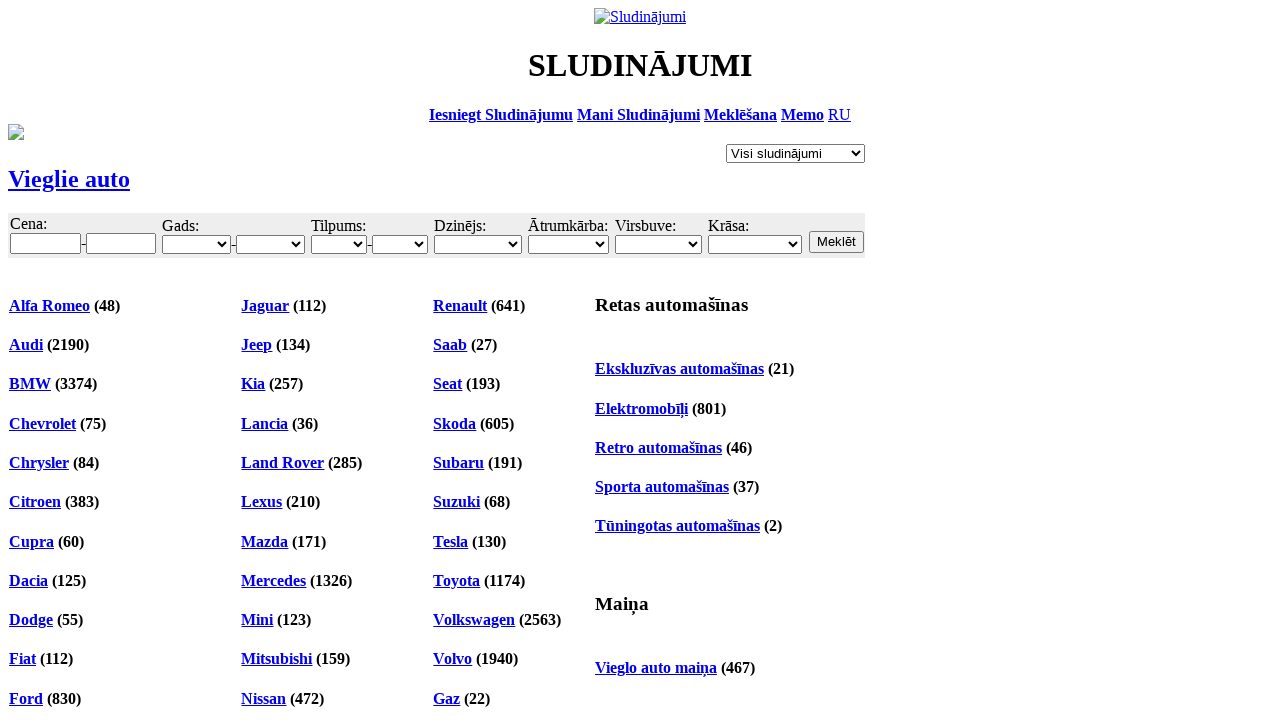

Set minimum price filter to 6000 on #f_o_8_min
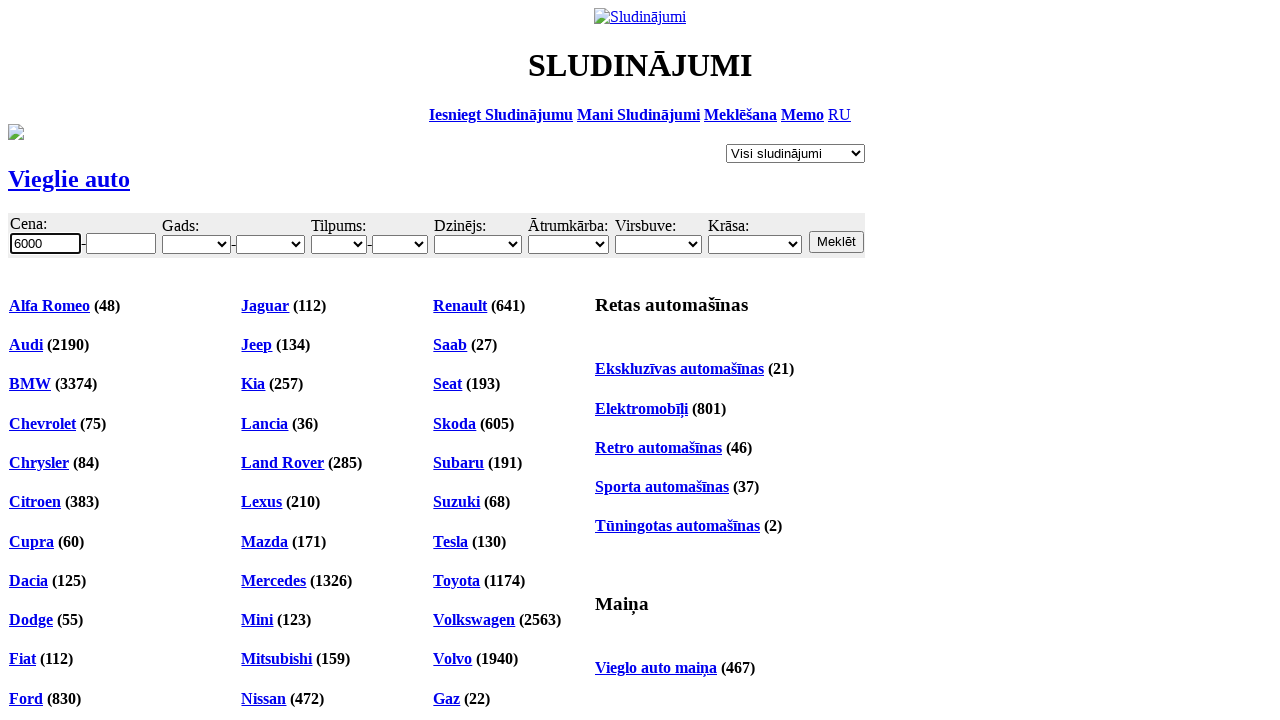

Set maximum price filter to 10000 on #f_o_8_max
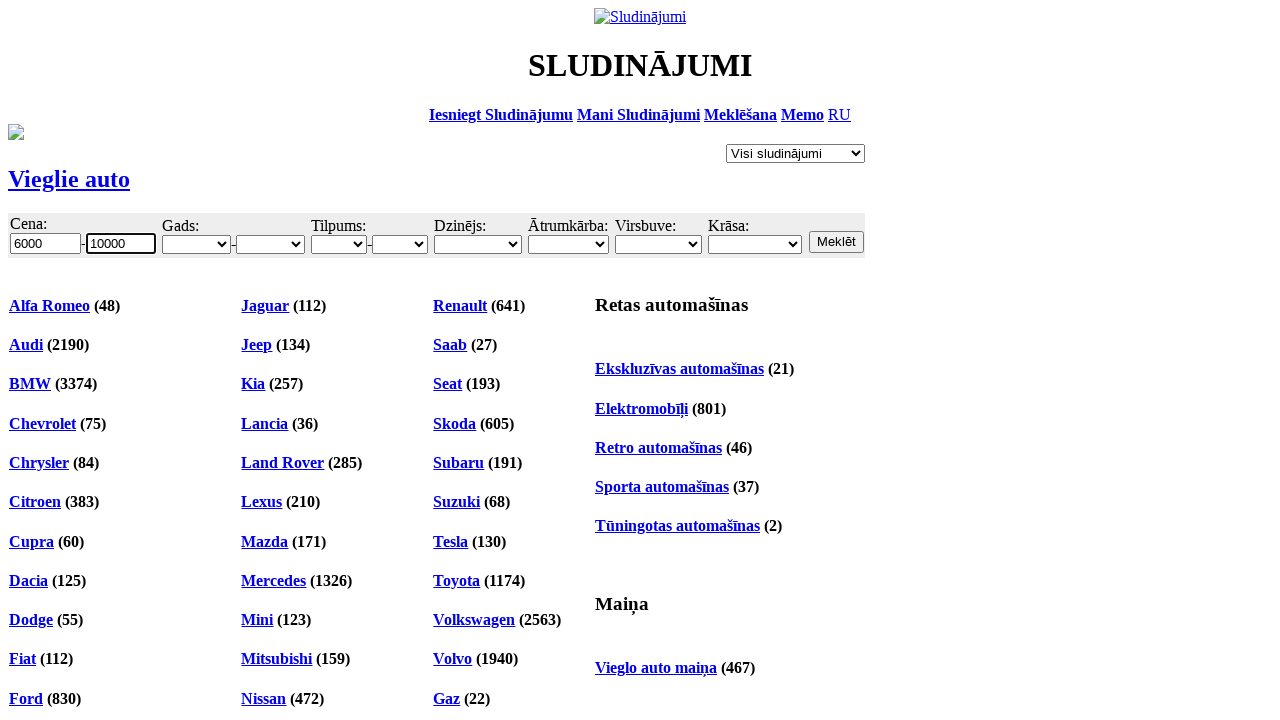

Selected minimum car year as 2001 on #f_o_18_min
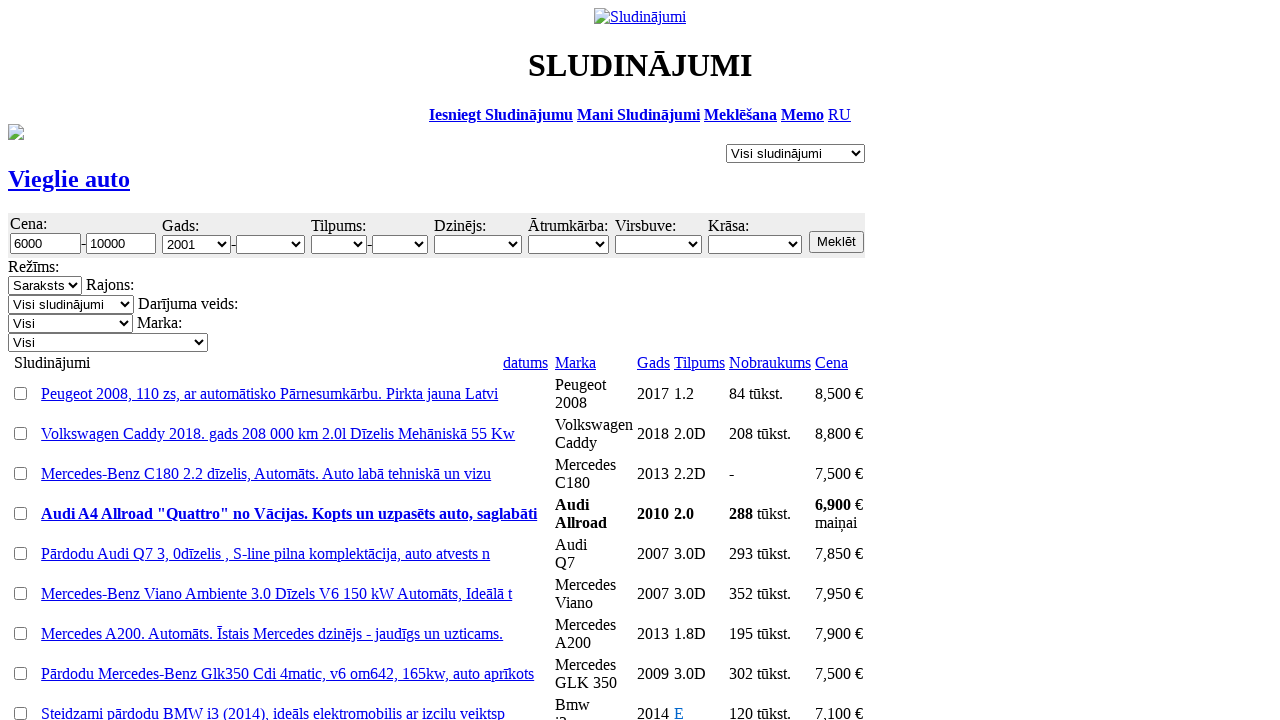

Selected maximum engine size as 3.0 on #f_o_15_max
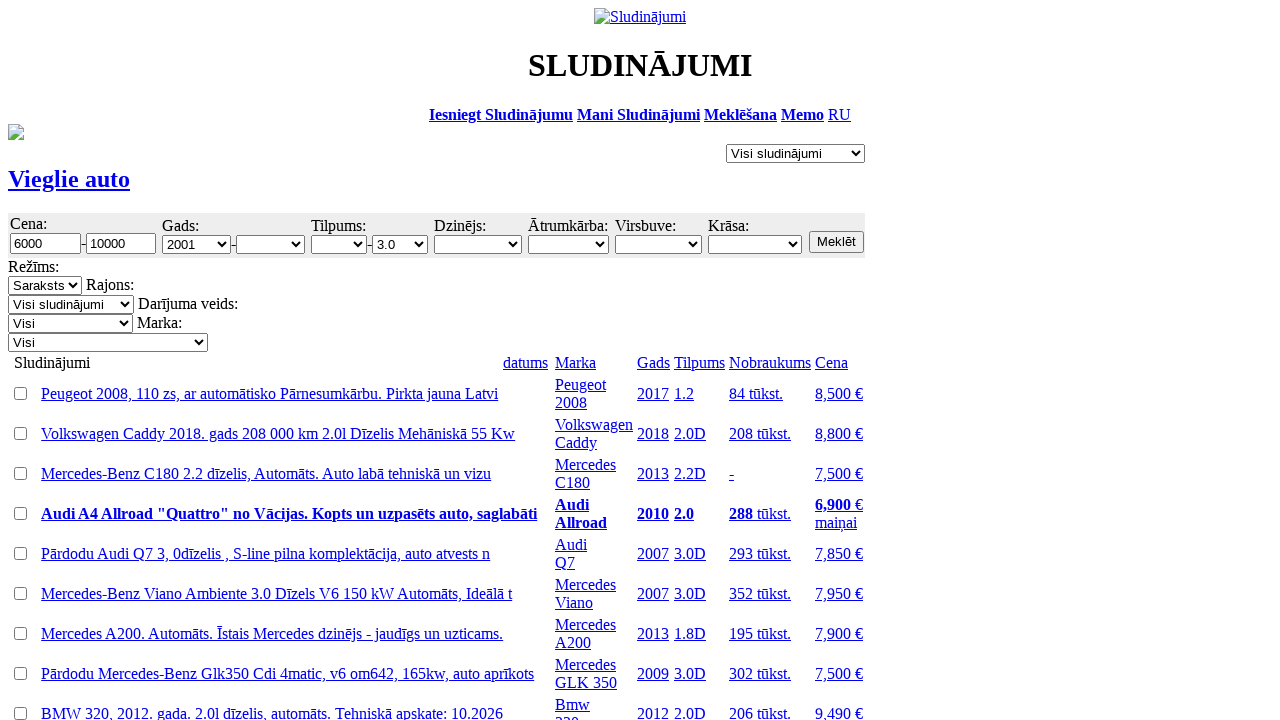

Selected car color (value: 6318) on #f_o_17
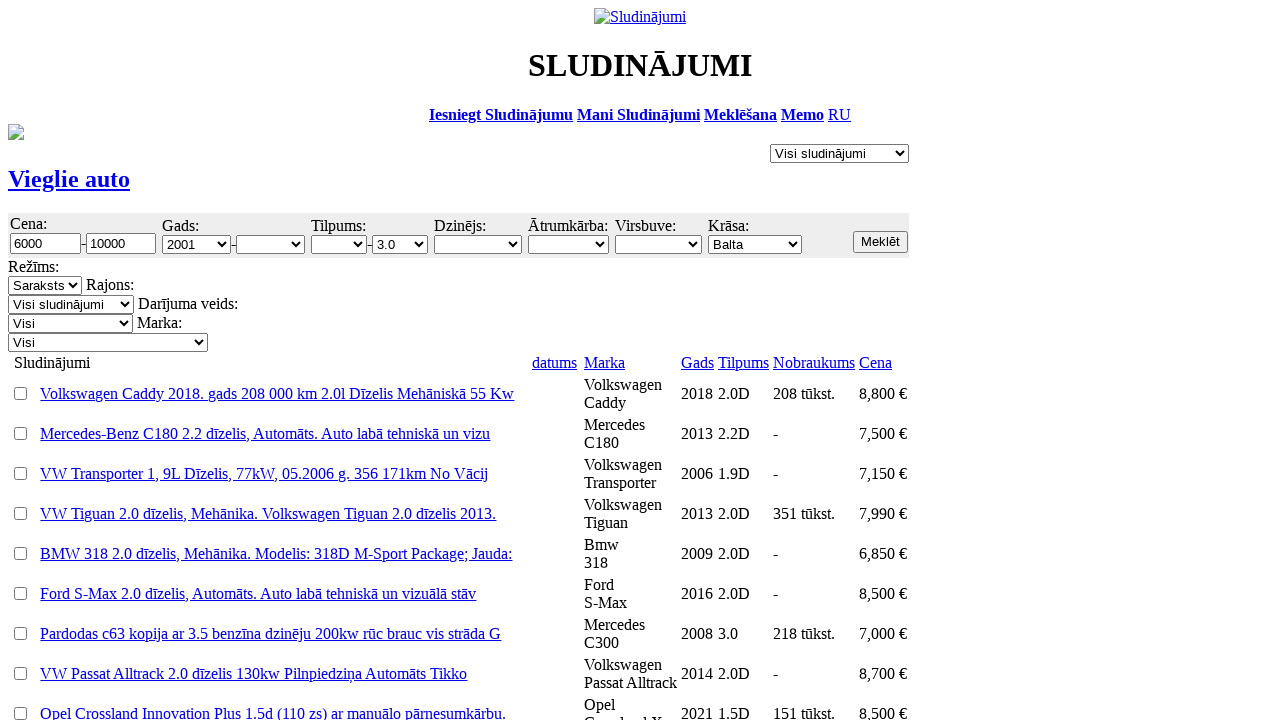

Clicked search button to submit the form at (880, 242) on input.b.s12
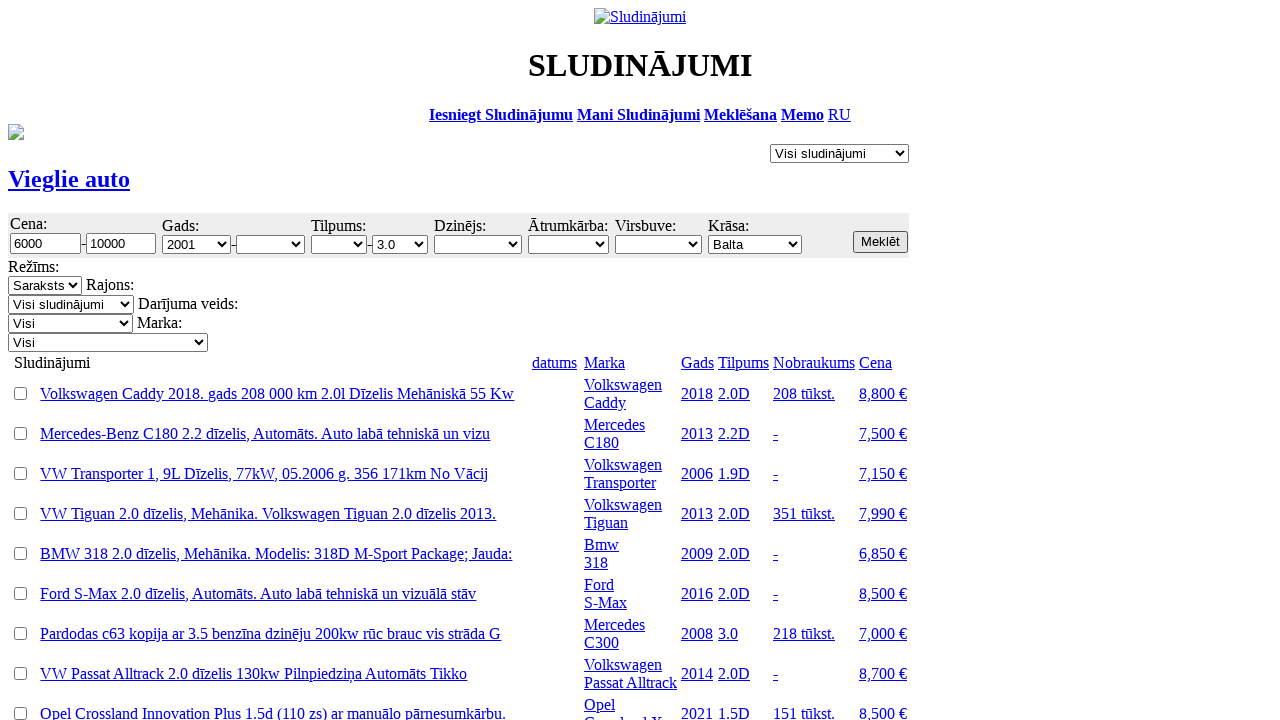

Search results loaded successfully
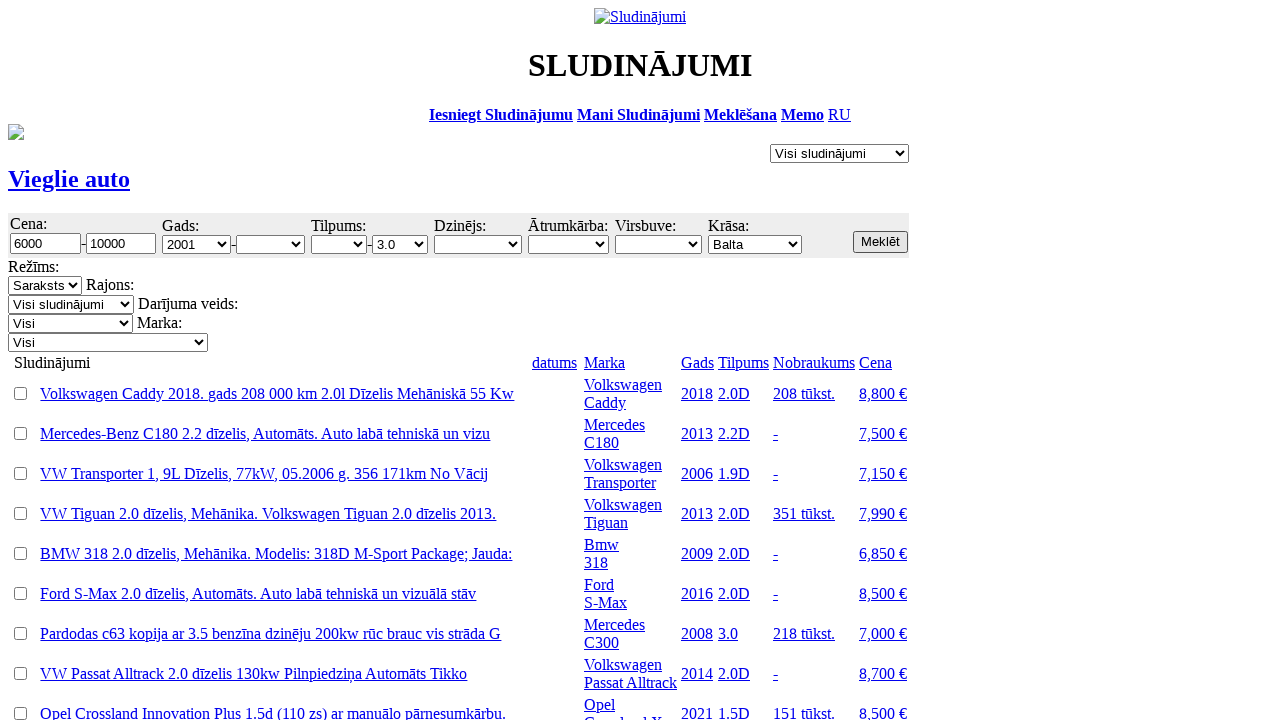

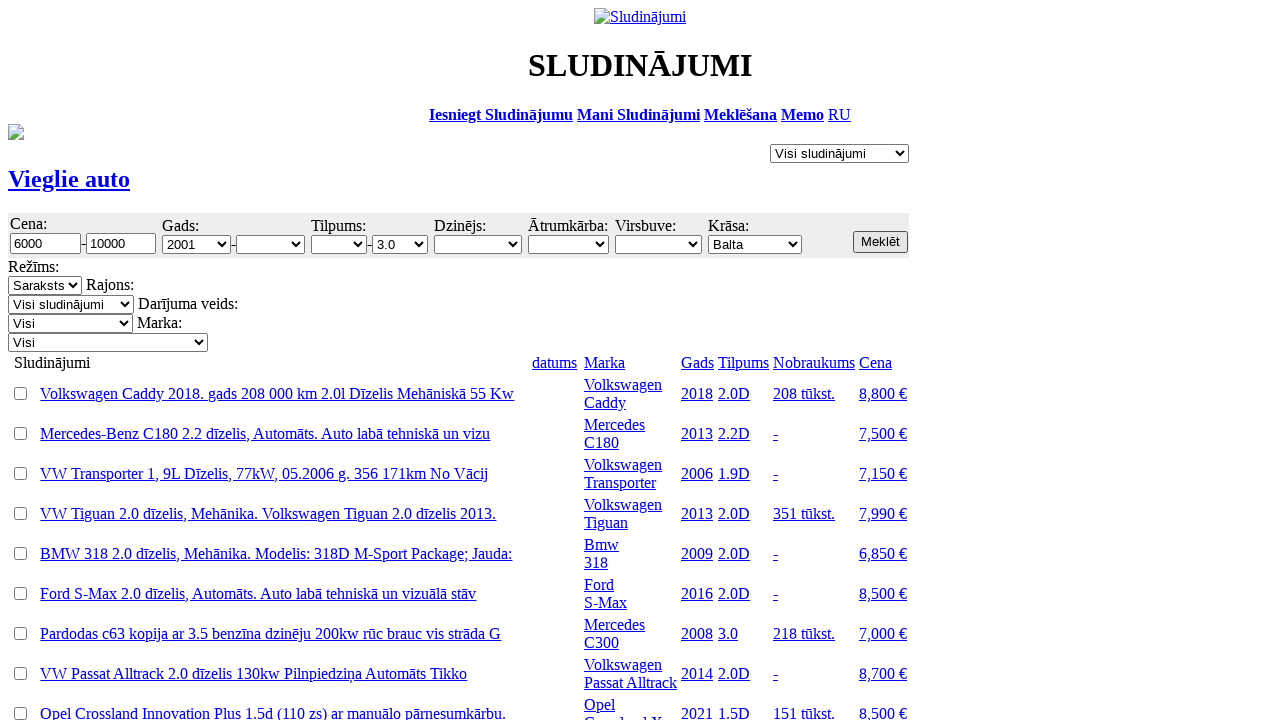